Tests sorting the Due column in ascending order by clicking the column header and verifying the values are sorted correctly using CSS pseudo-class selectors.

Starting URL: http://the-internet.herokuapp.com/tables

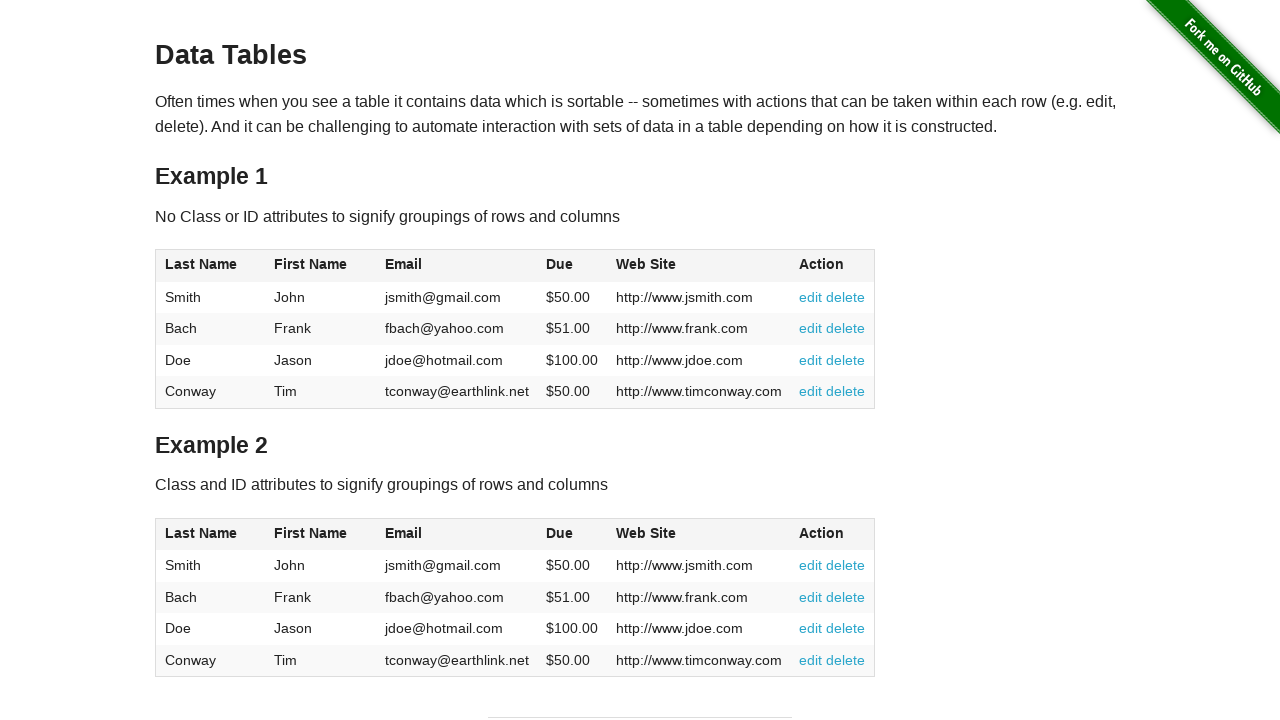

Clicked Due column header (4th column) to sort ascending at (572, 266) on #table1 thead tr th:nth-child(4)
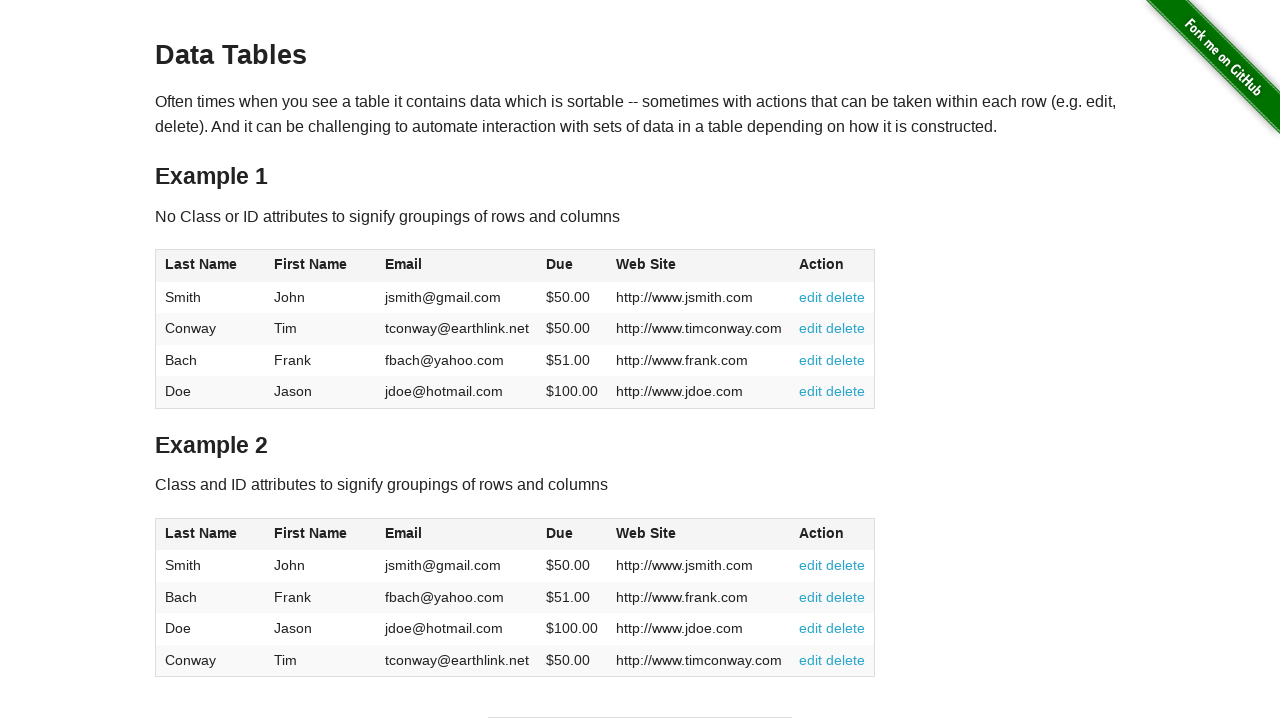

Waited for table to load sorted Due column data
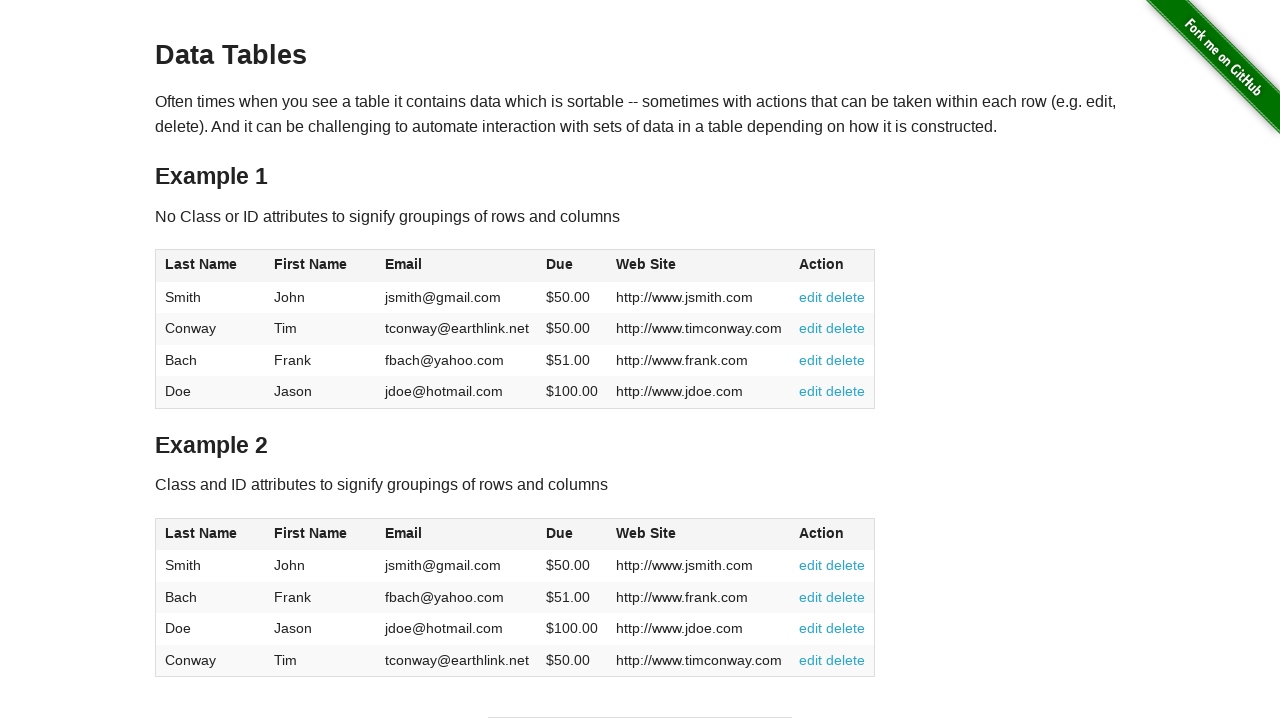

Retrieved all Due column elements from table
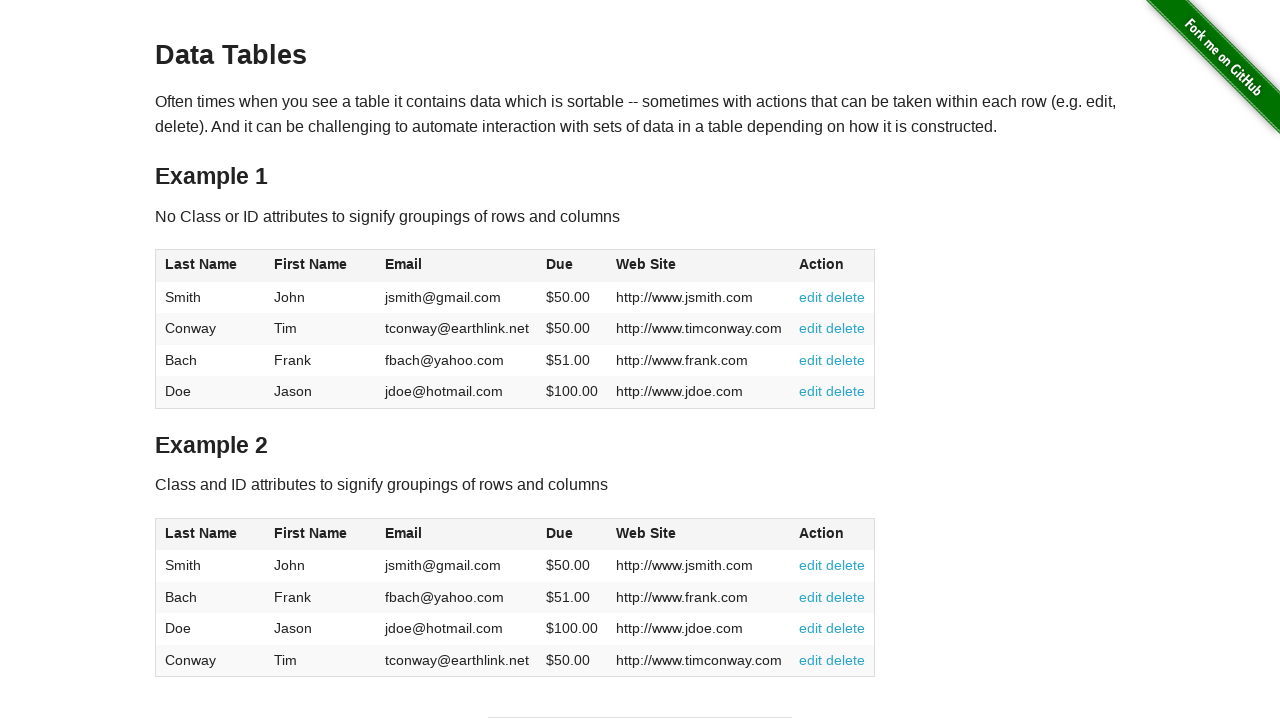

Extracted and converted due values to floats
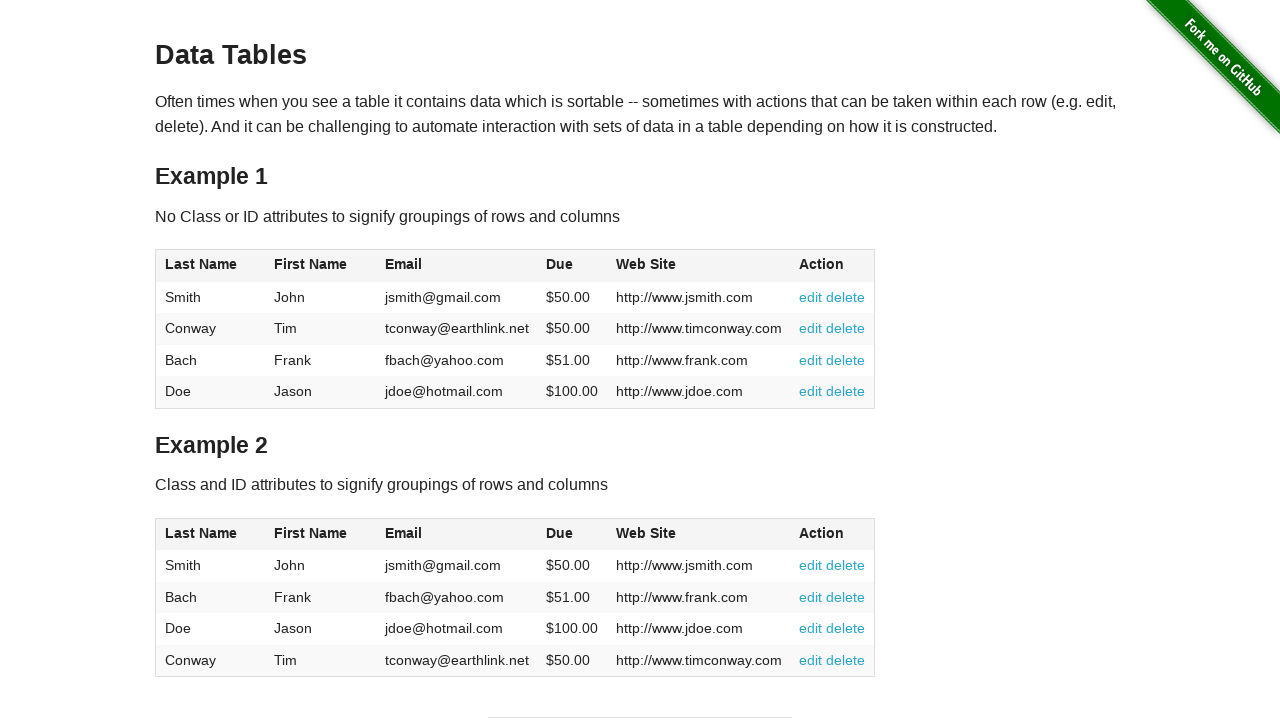

Verified Due column values are sorted in ascending order
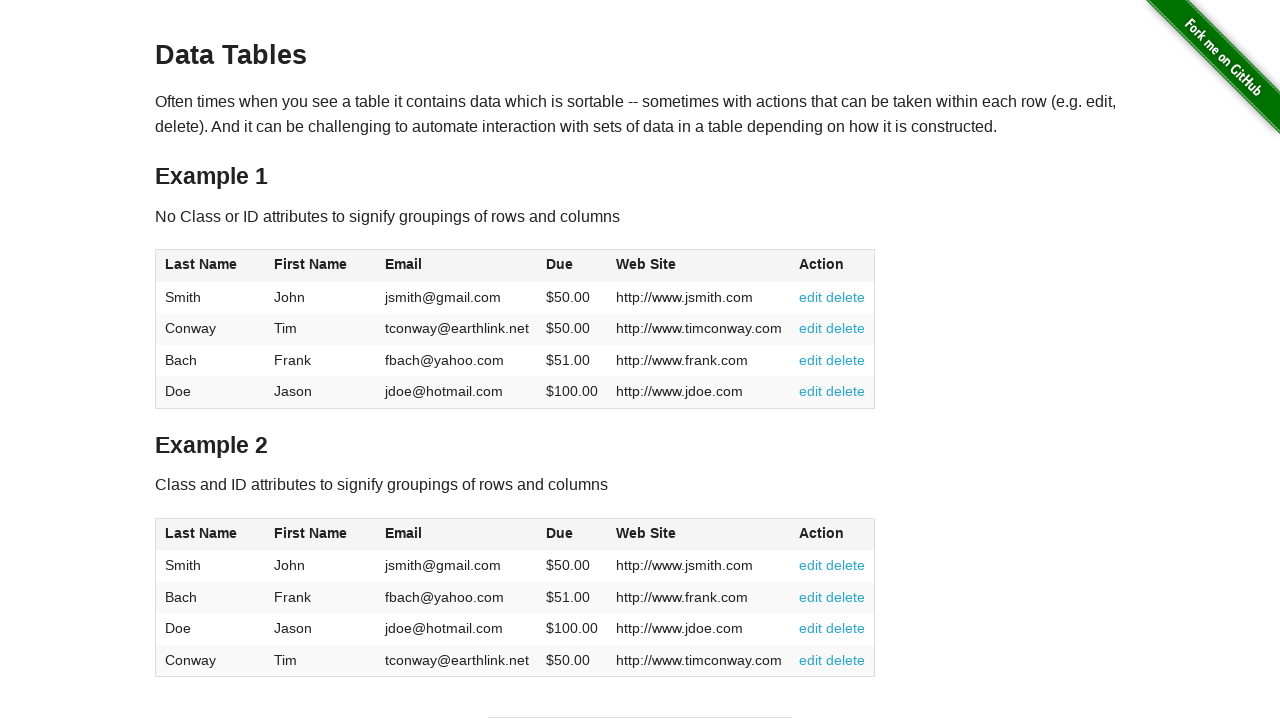

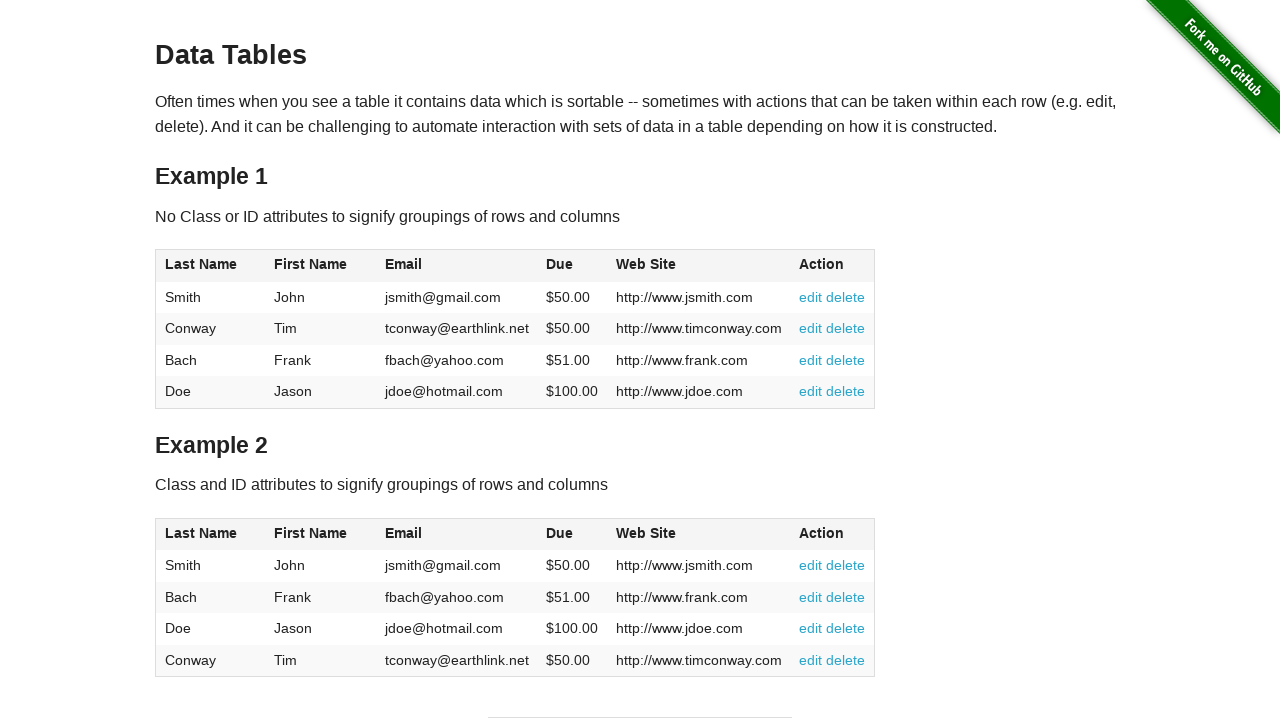